Tests form field interactions on a practice automation page by filling out a name, password, selecting favorite drink checkboxes, choosing a favorite color radio button, selecting from a dropdown, entering email and message, and submitting the form.

Starting URL: https://practice-automation.com/form-fields/

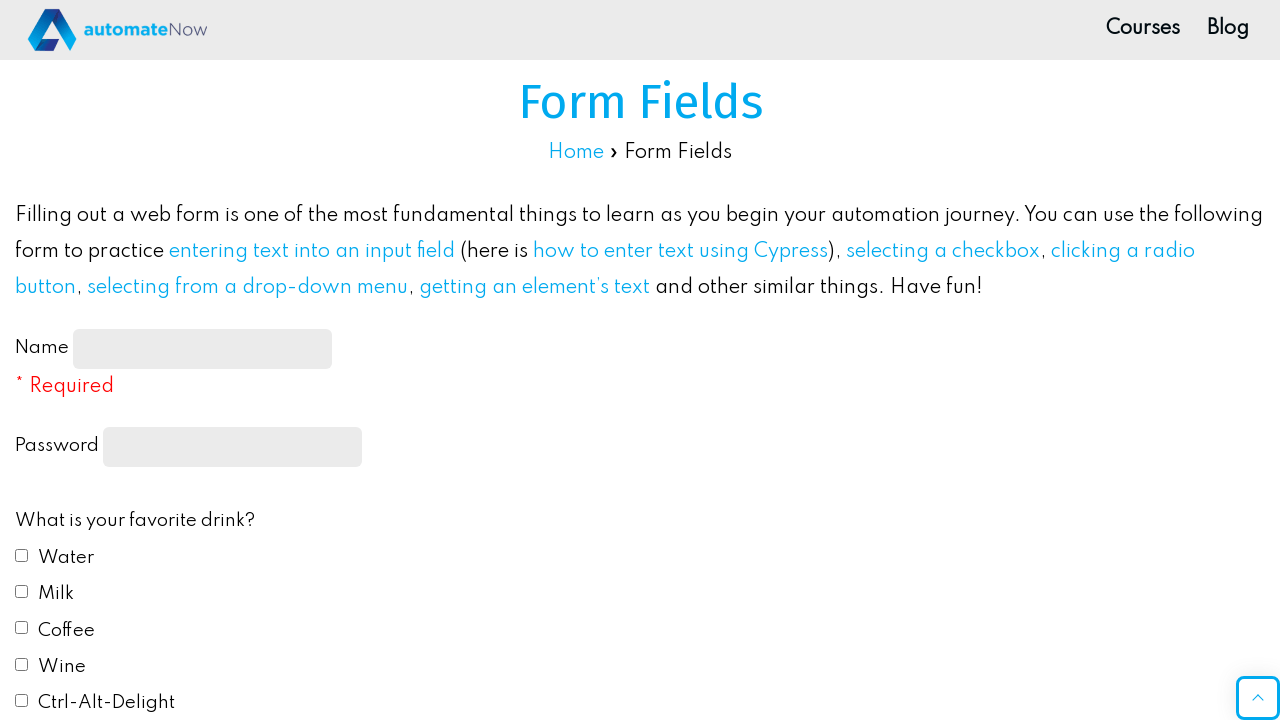

Filled name field with 'John Doe' on #name-input
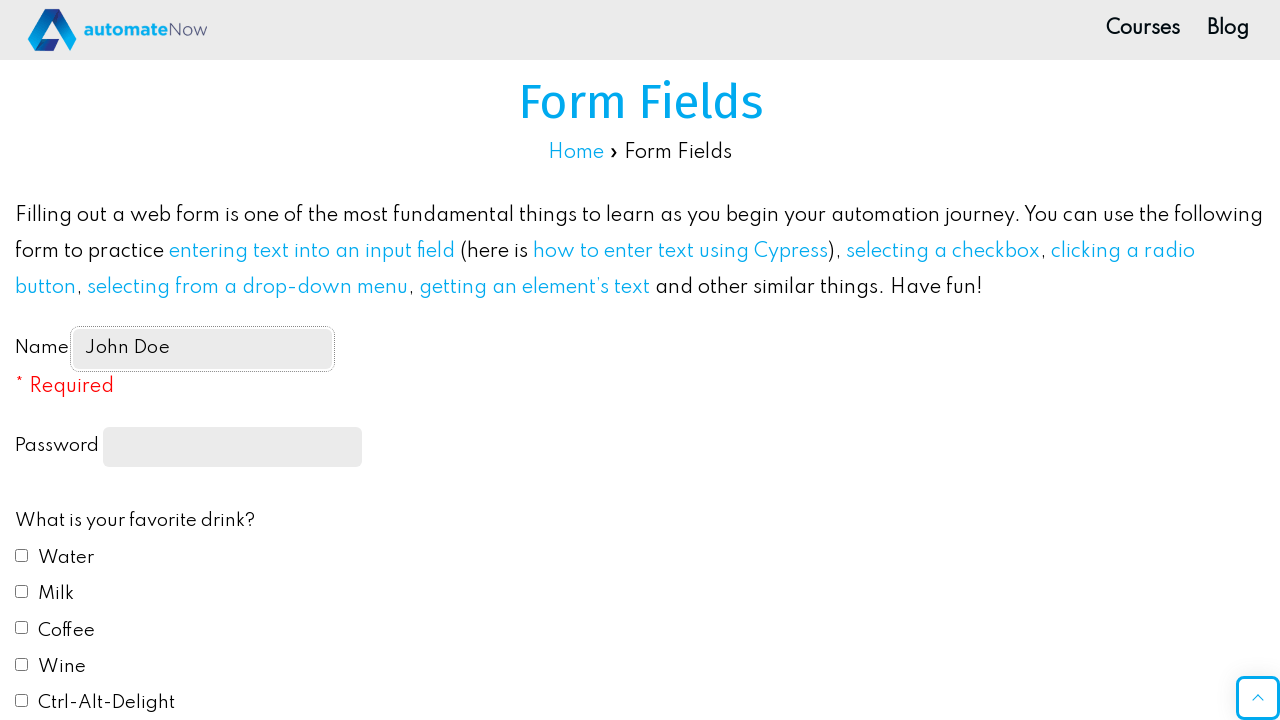

Filled password field with 'SecurePass123' on input[type='password']
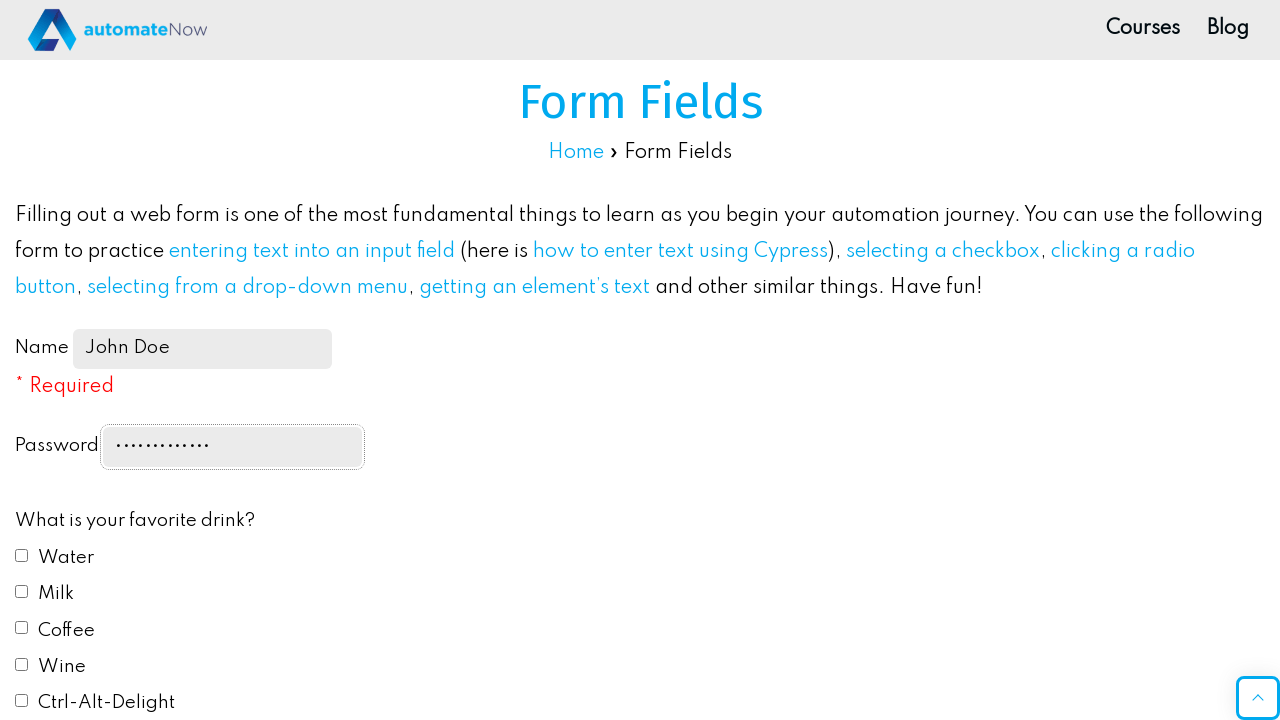

Checked 'Water' checkbox at (22, 555) on #drink1
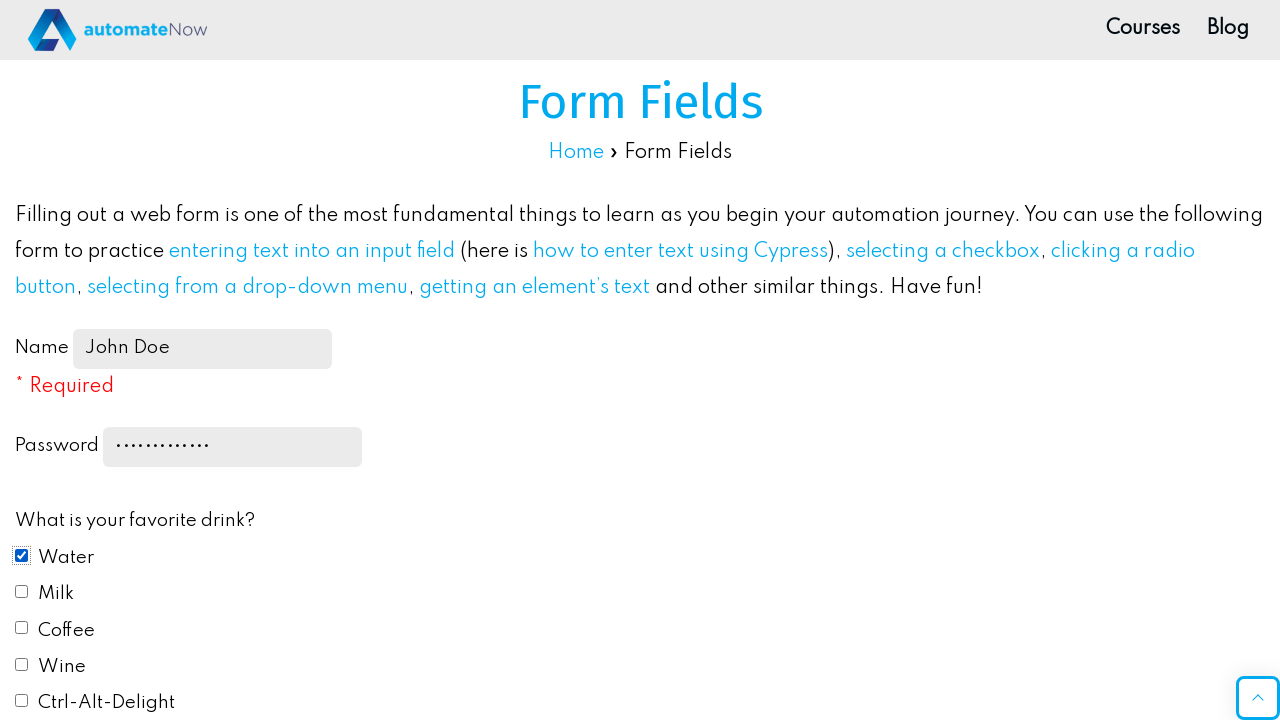

Checked 'Coffee' checkbox at (22, 628) on #drink3
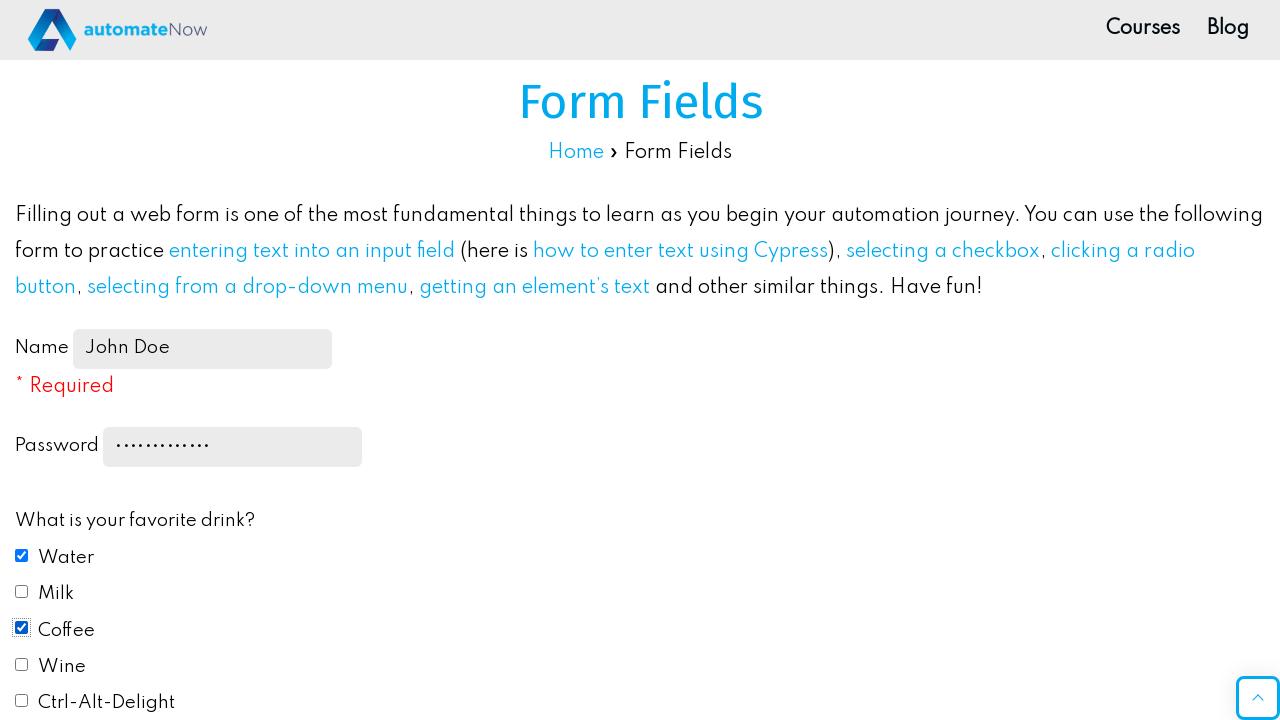

Selected 'Blue' as favorite color at (22, 361) on #color2
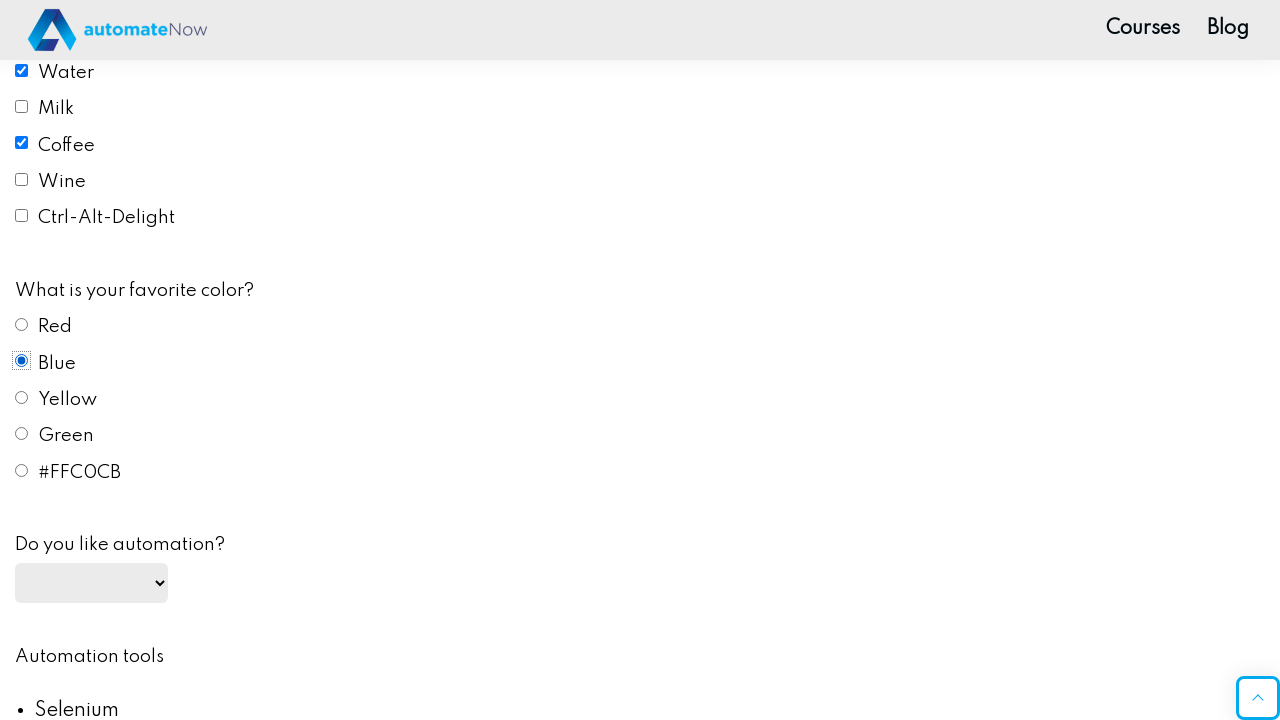

Selected 'Yes' from automation dropdown on #automation
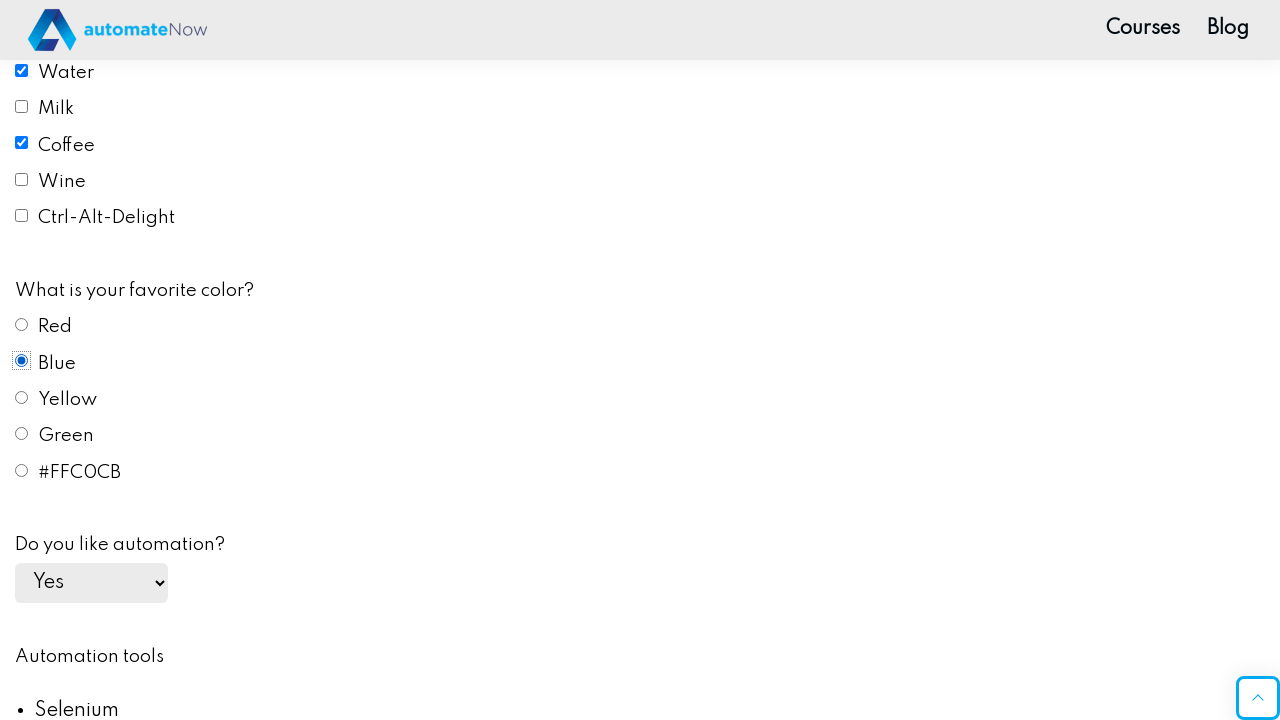

Filled email field with 'johndoe@example.com' on #email
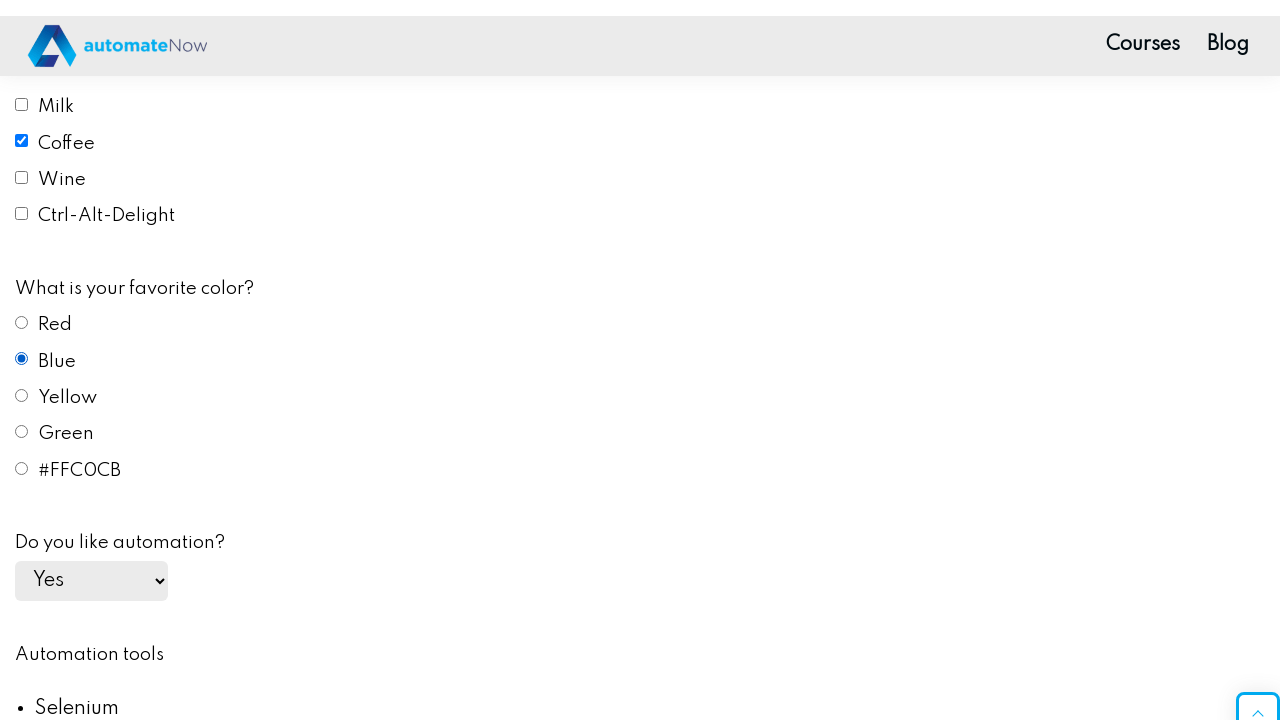

Filled message textarea with test message on #message
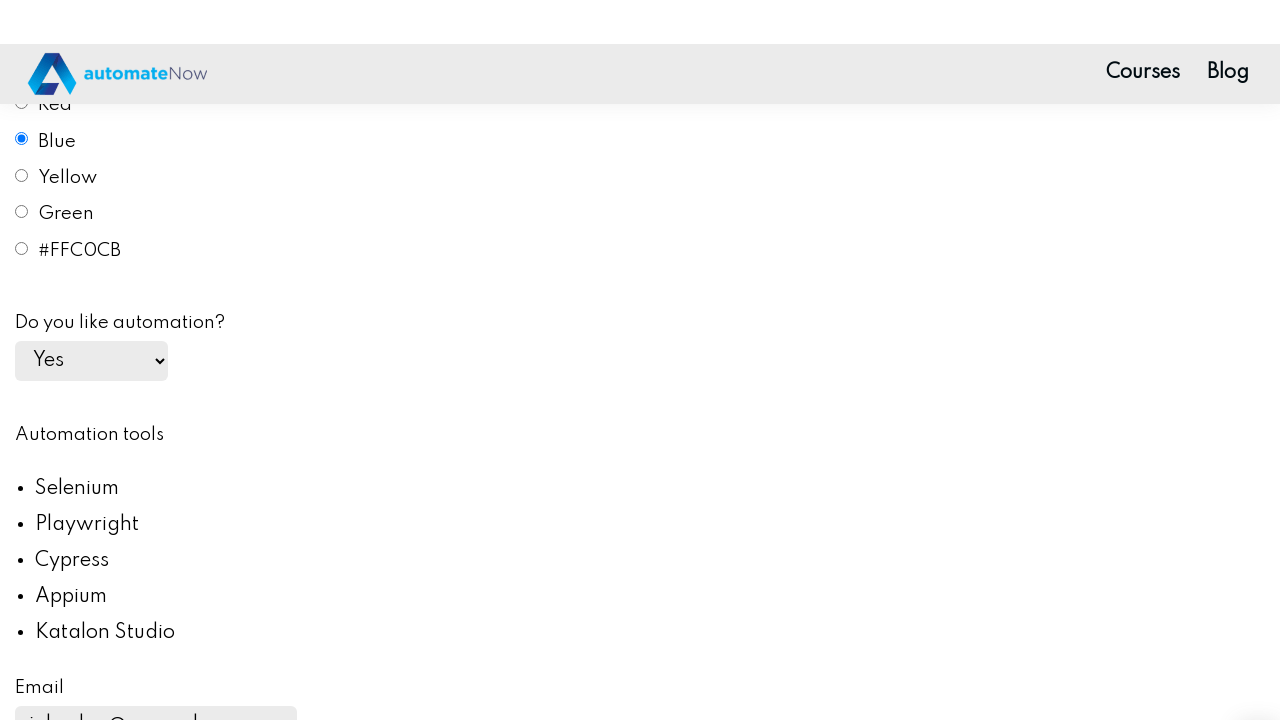

Clicked submit button to submit form at (108, 697) on #submit-btn
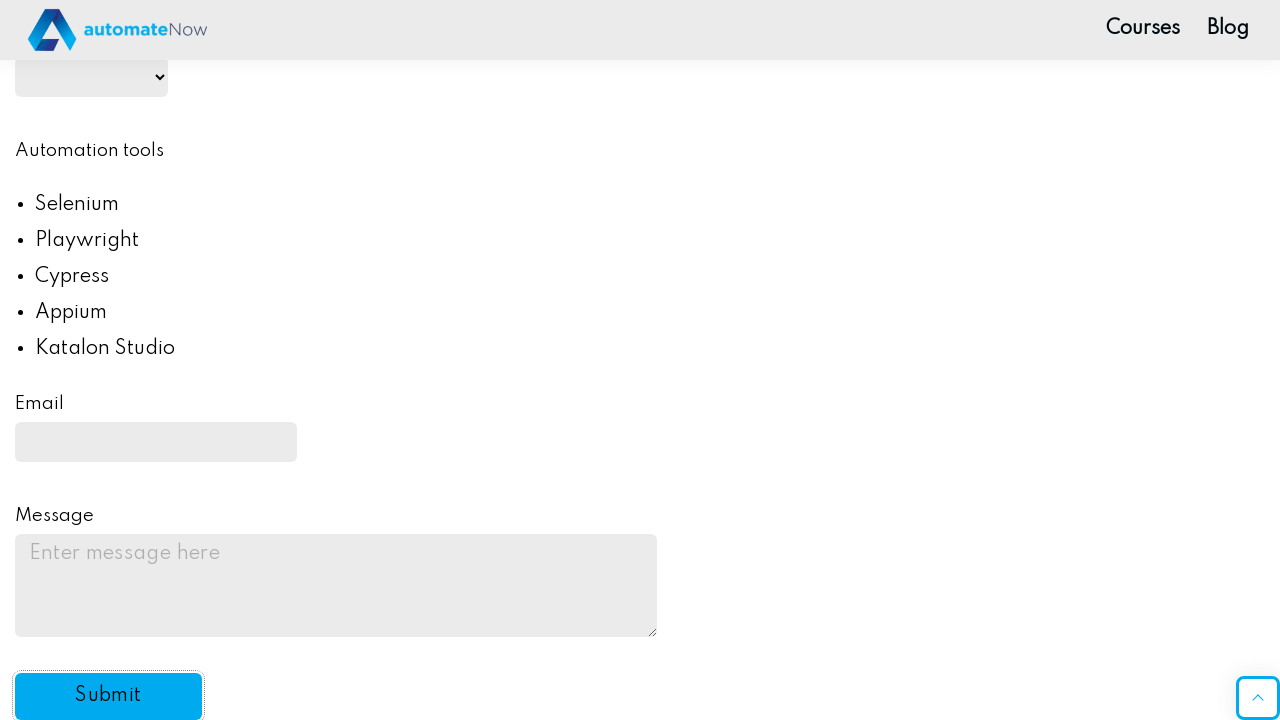

Set up dialog handler to accept alerts
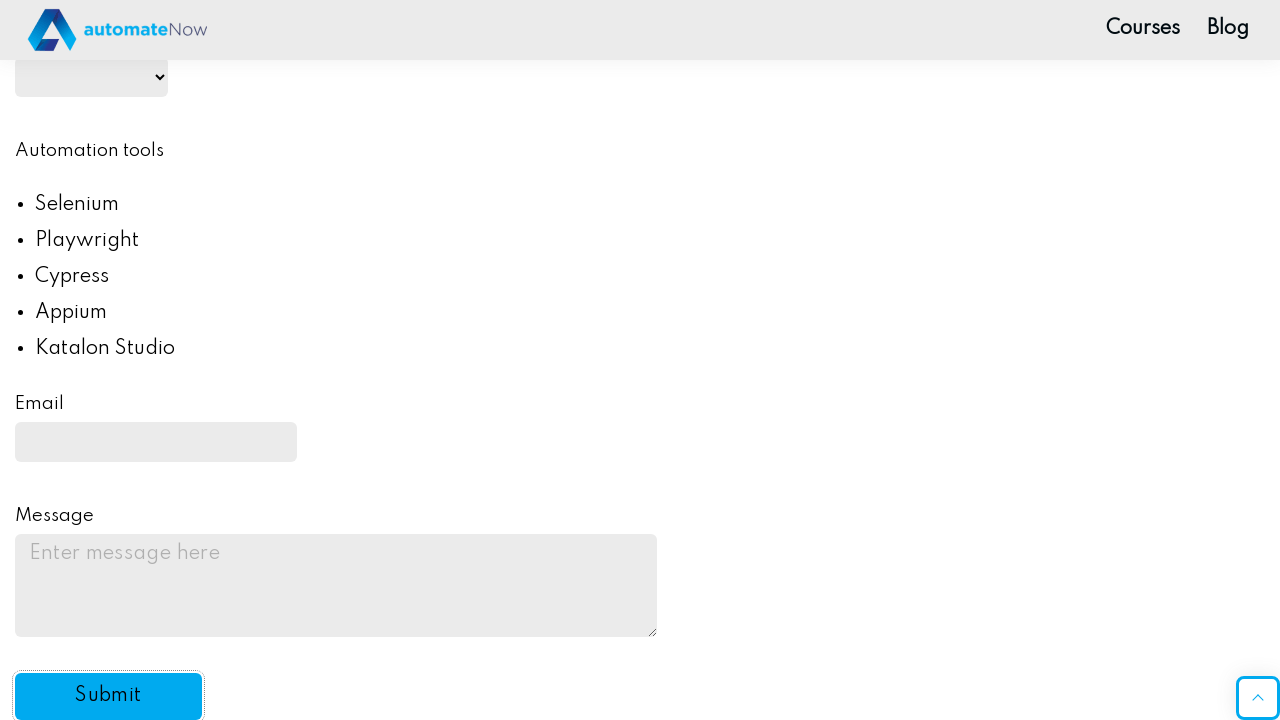

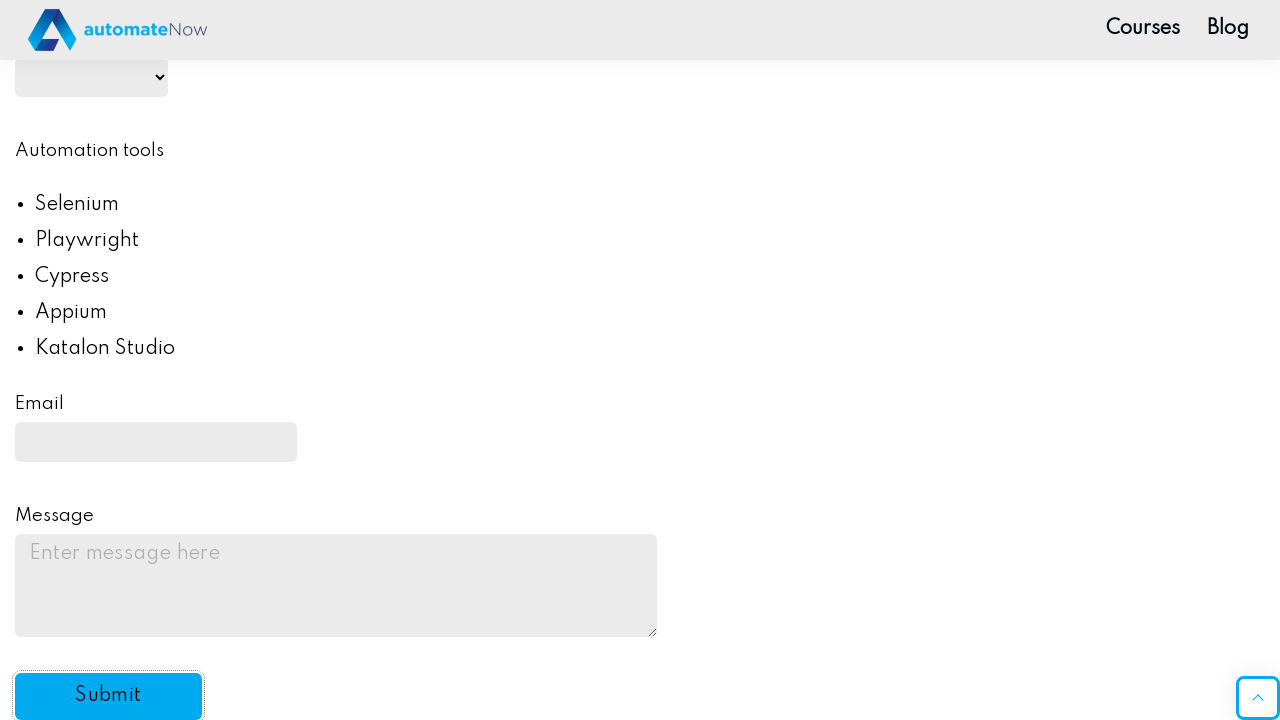